Navigates to Flipkart homepage and verifies the page loads successfully

Starting URL: https://www.flipkart.com/

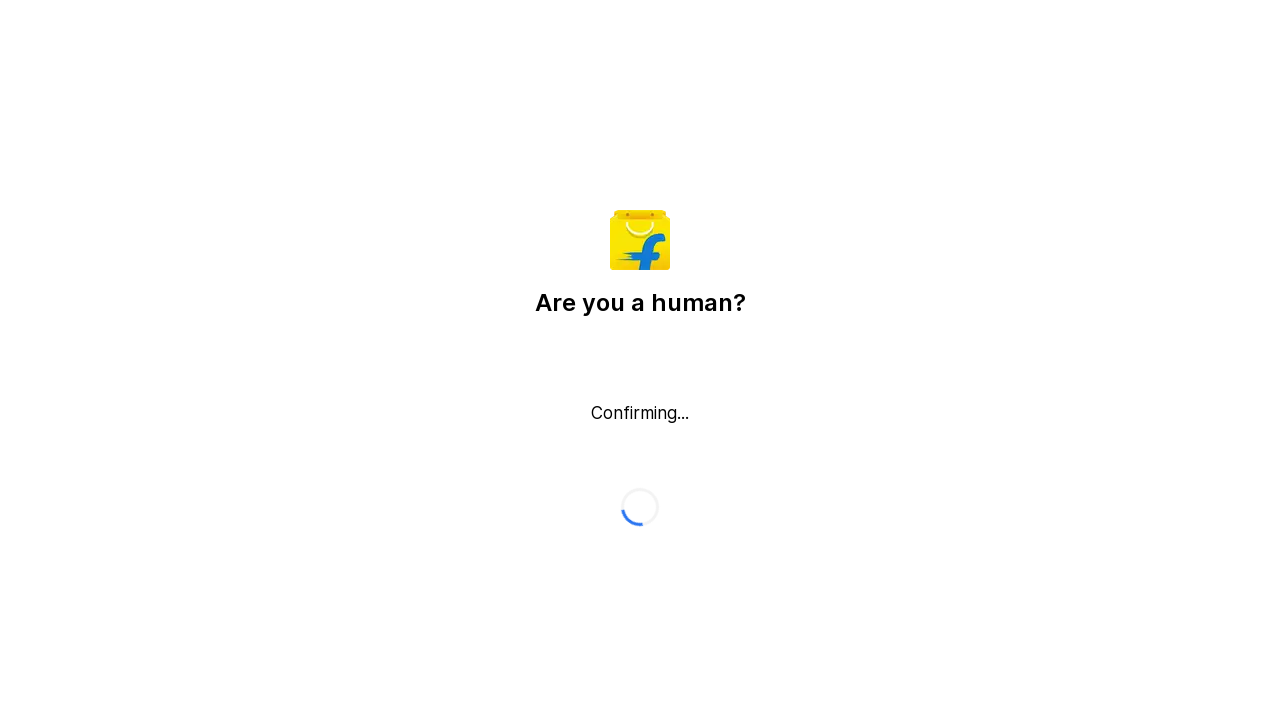

Waited for page DOM to load completely
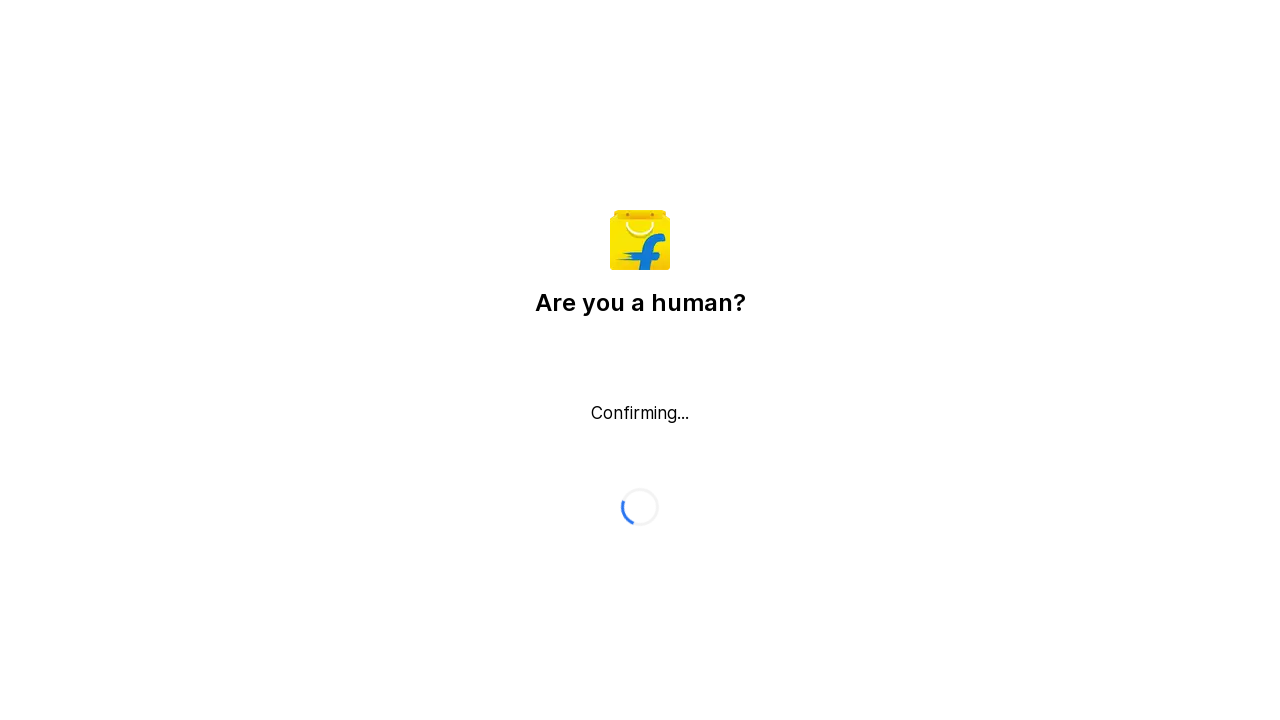

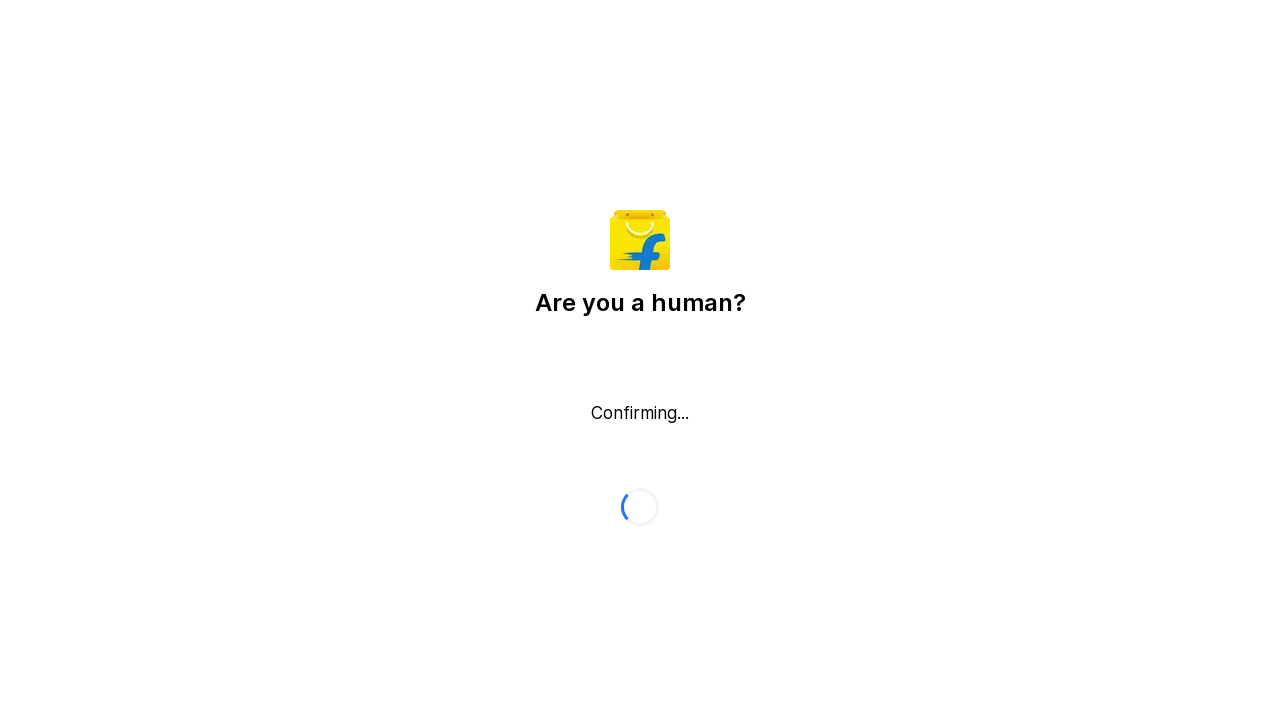